Navigates to the login practice page and retrieves the page title

Starting URL: https://rahulshettyacademy.com/loginpagePractise/

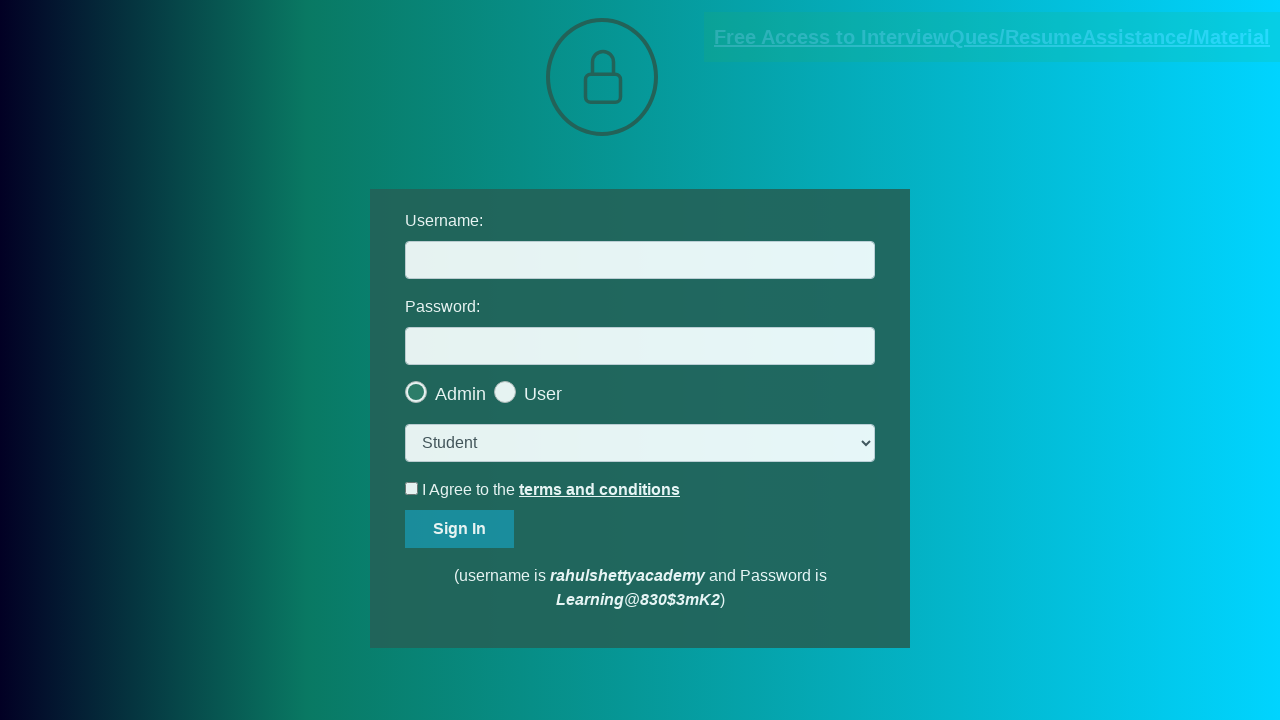

Retrieved page title from login practice page
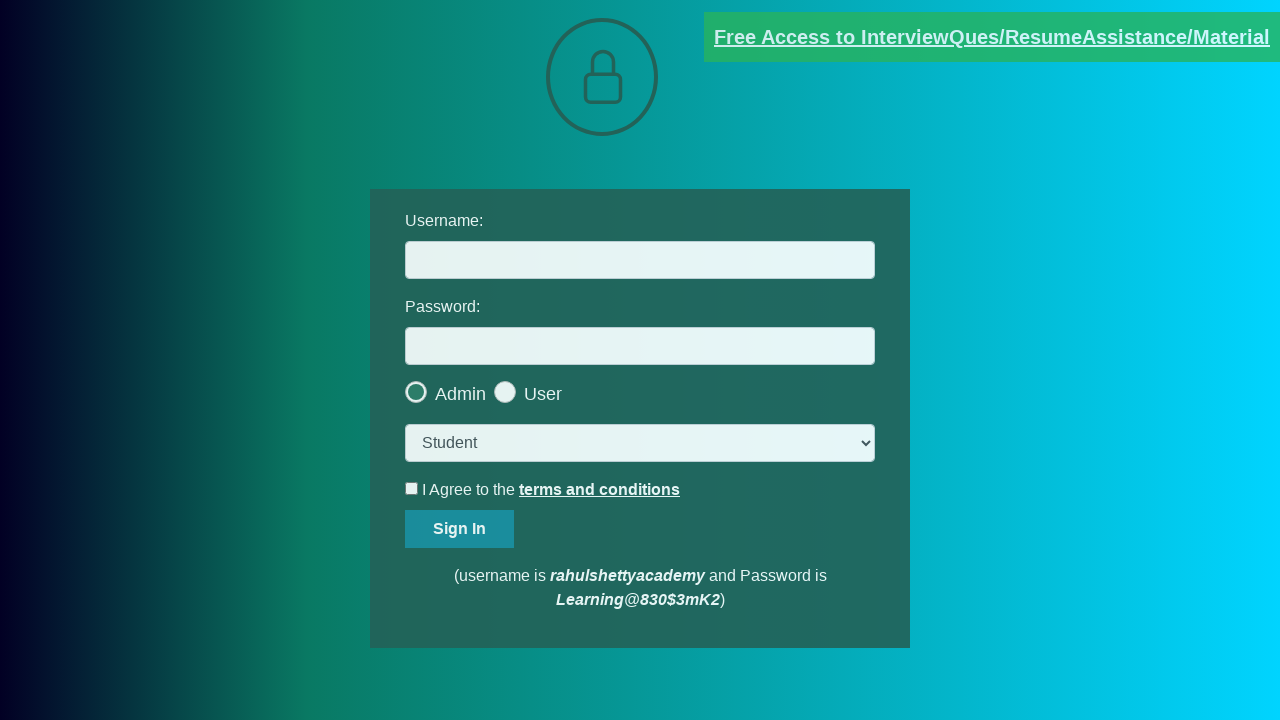

Printed page title to console
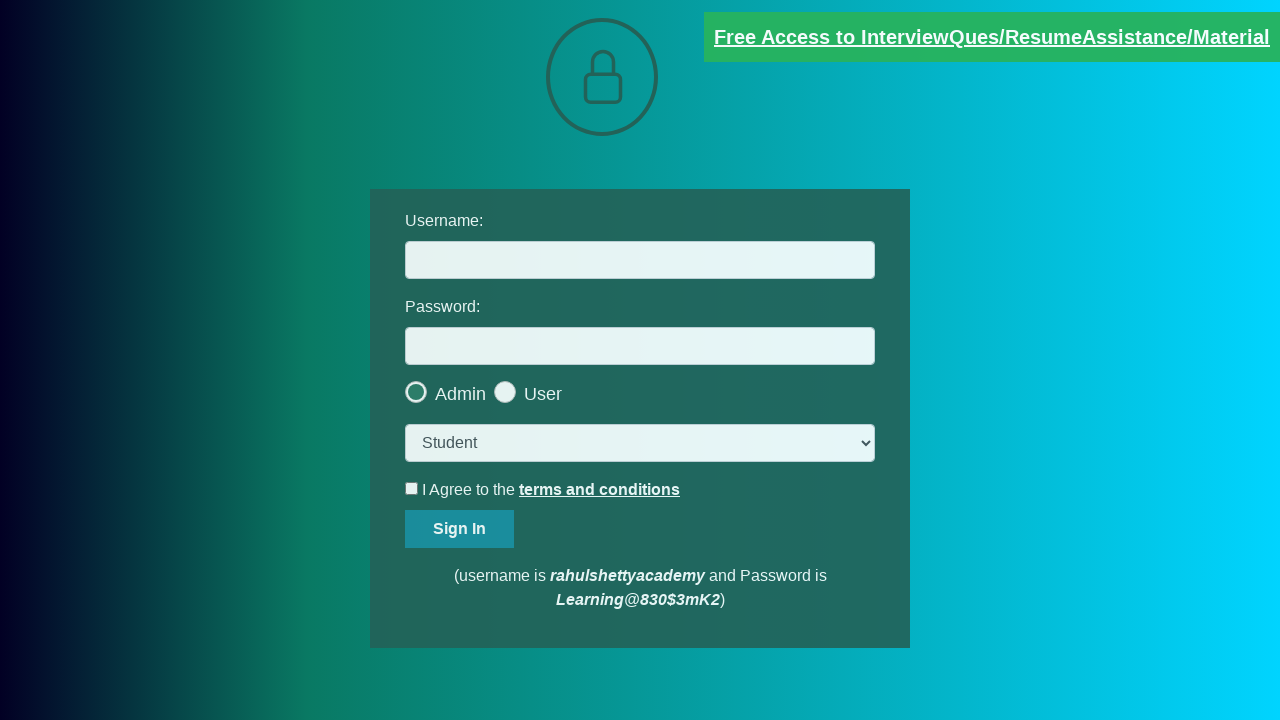

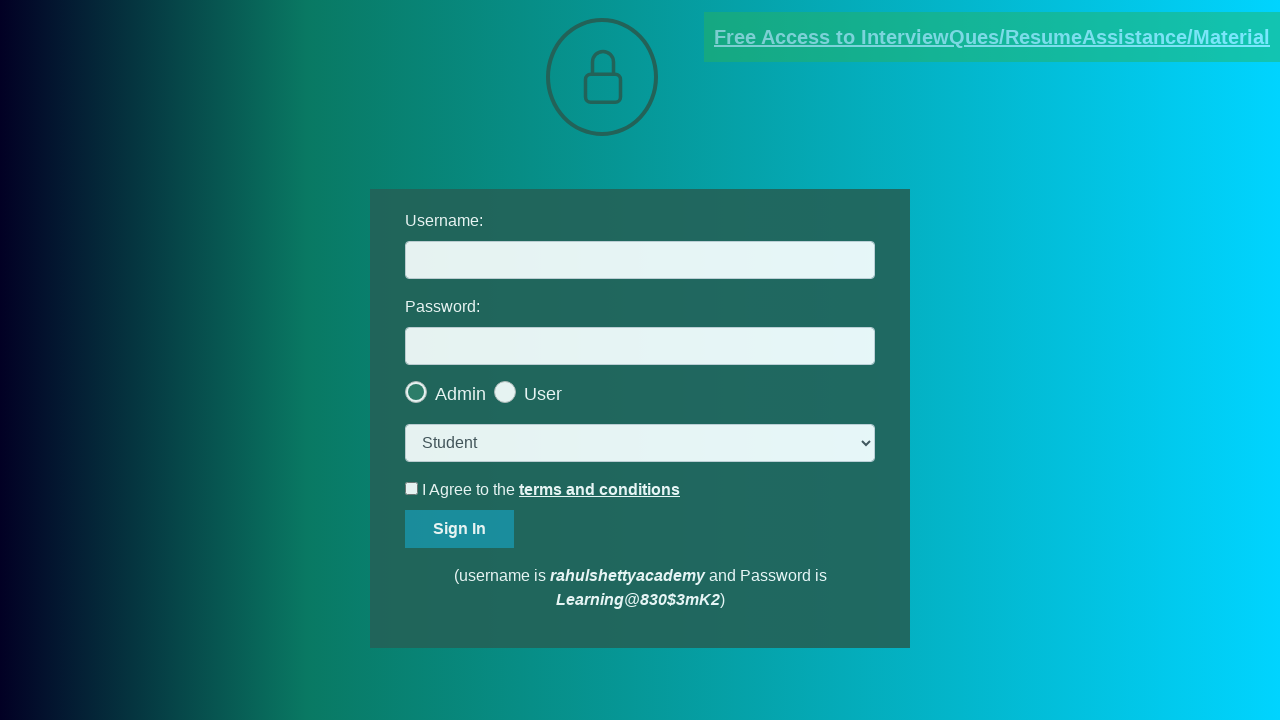